Counts the total number of checkboxes present on the page

Starting URL: https://rahulshettyacademy.com/AutomationPractice/

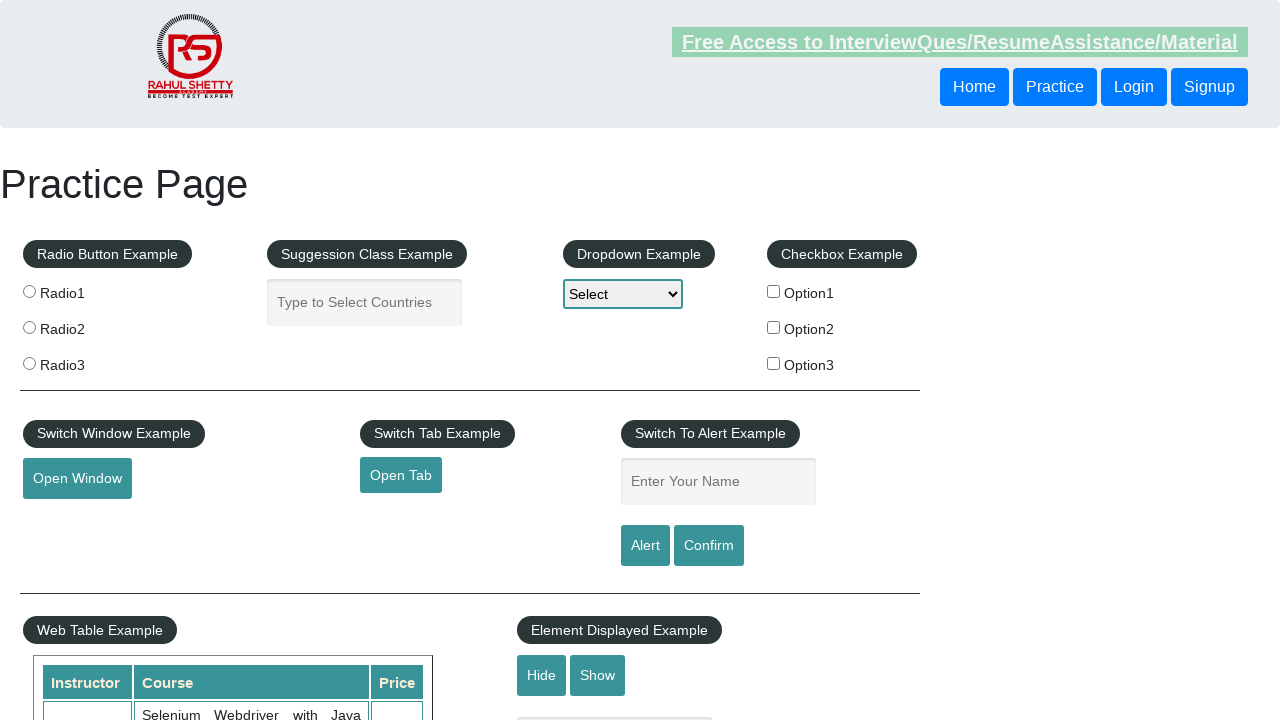

Located all checkboxes on the page
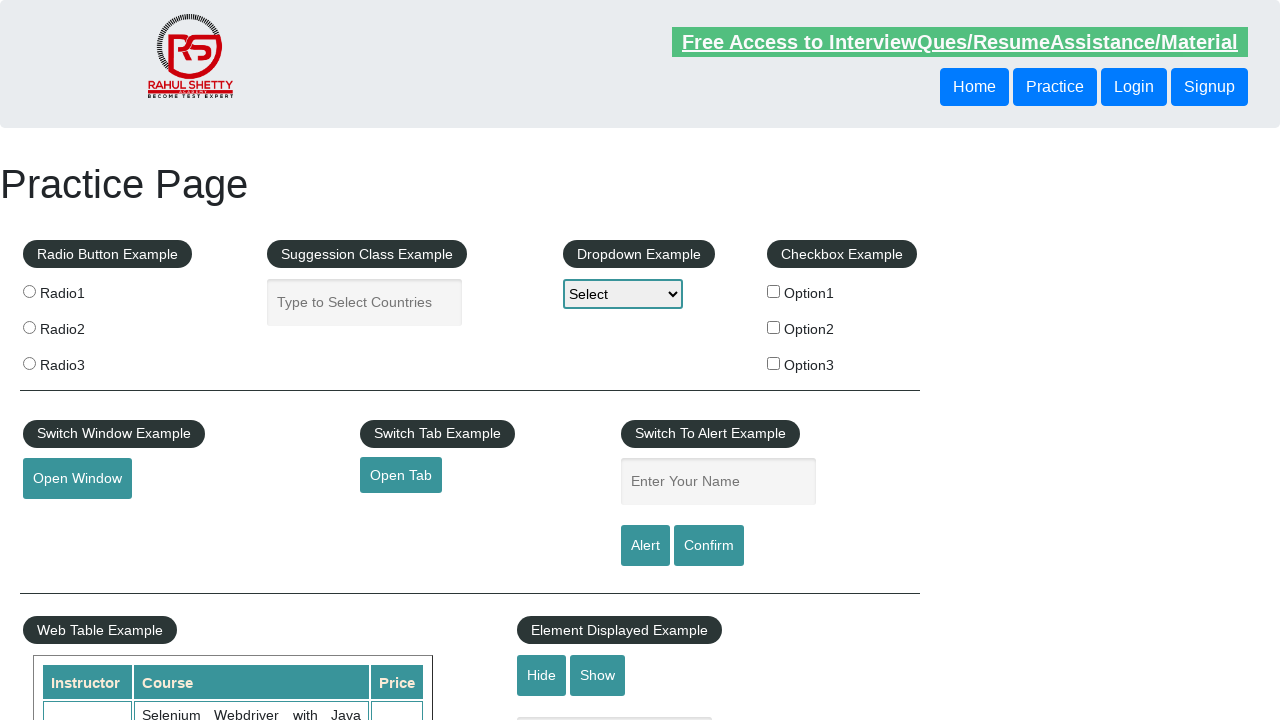

Counted total checkboxes: 3
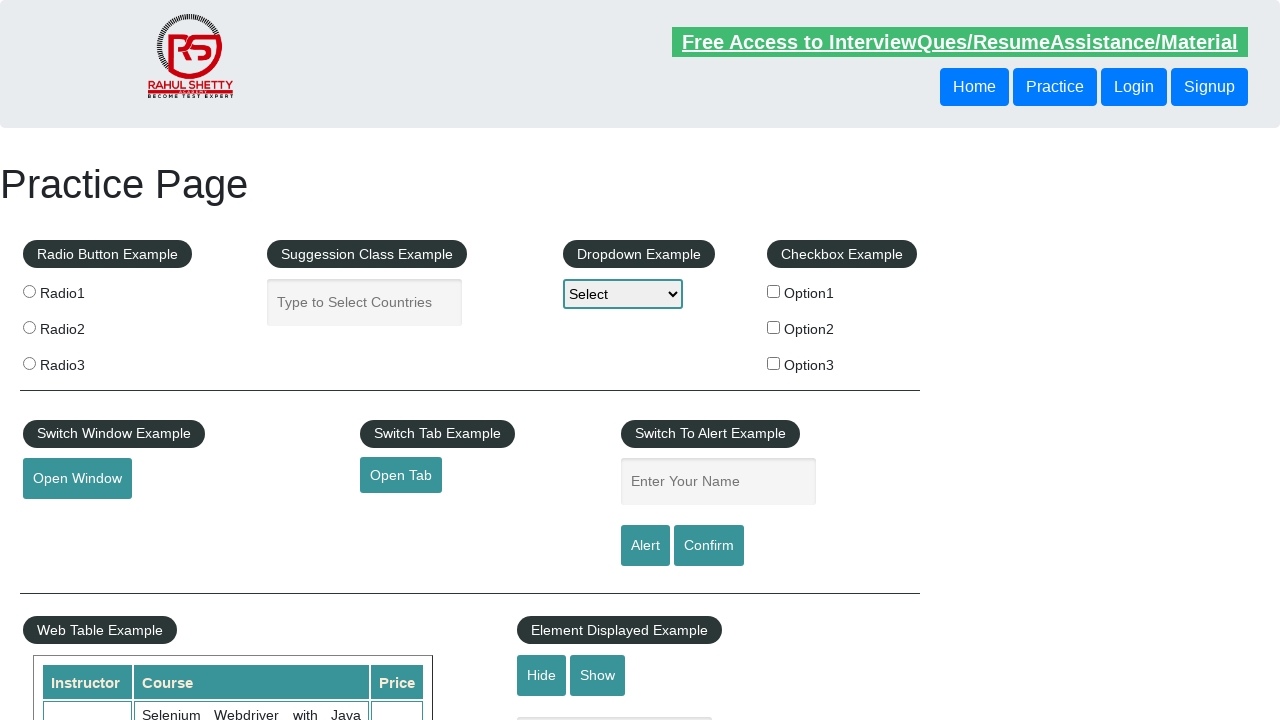

Printed checkbox count result: 3
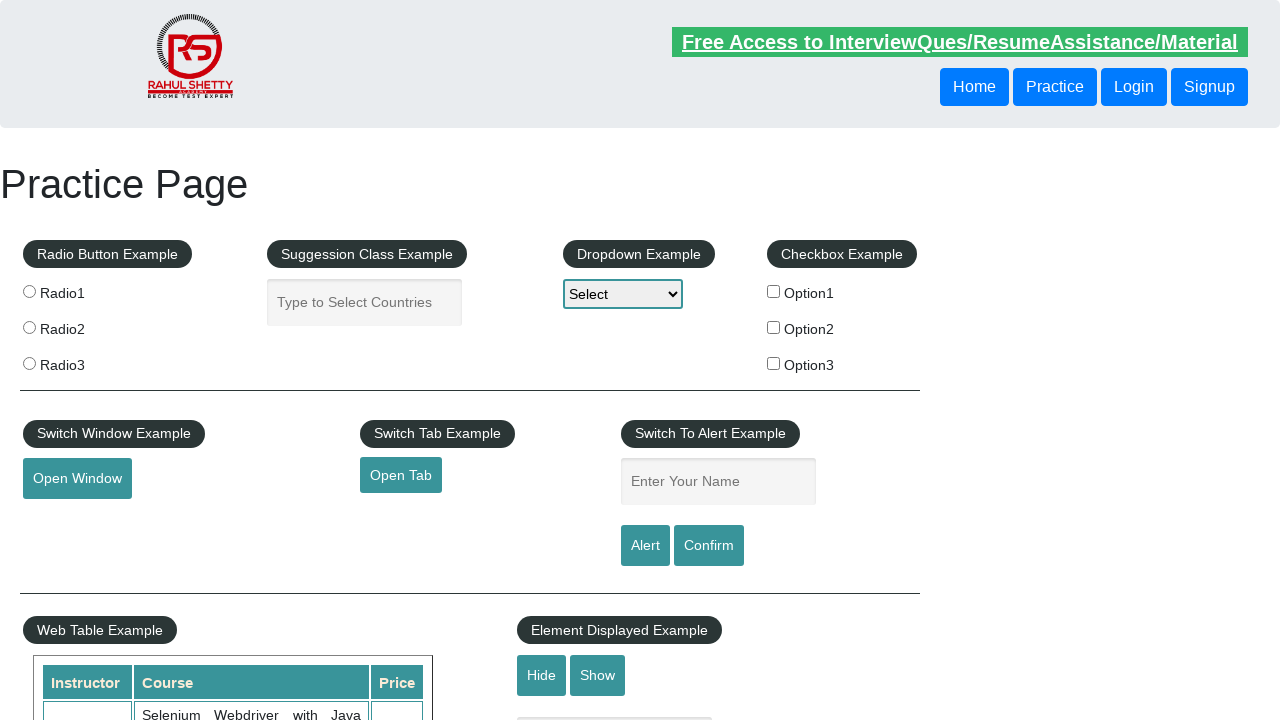

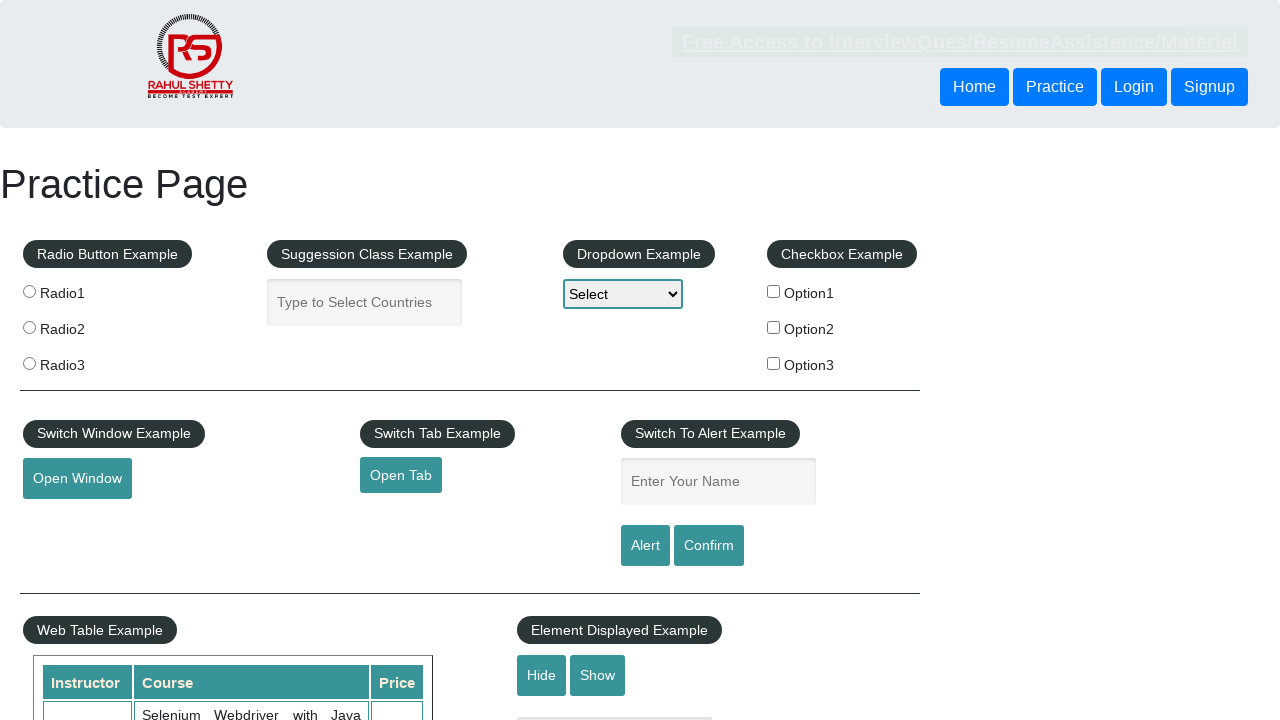